Tests keyboard actions for multiple selection by holding the modifier key (Control/Command) and clicking multiple list items in a pick list component.

Starting URL: https://www.leafground.com/list.xhtml

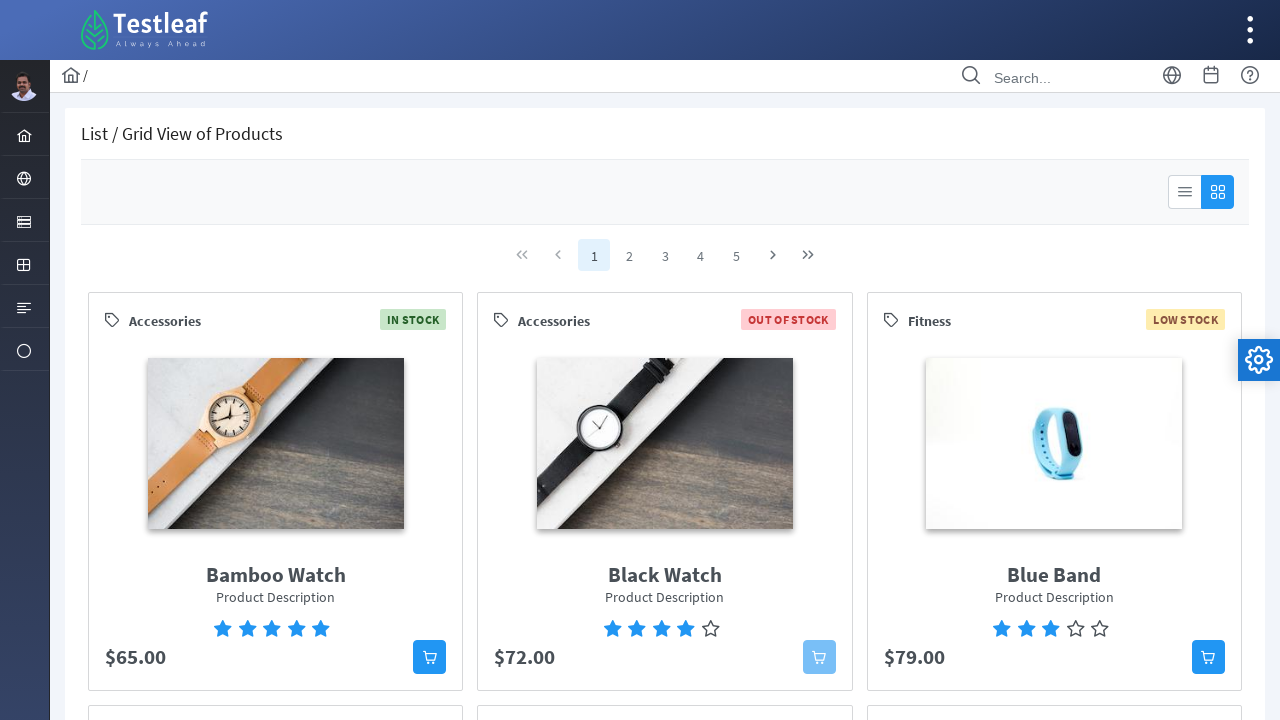

Pick list component loaded
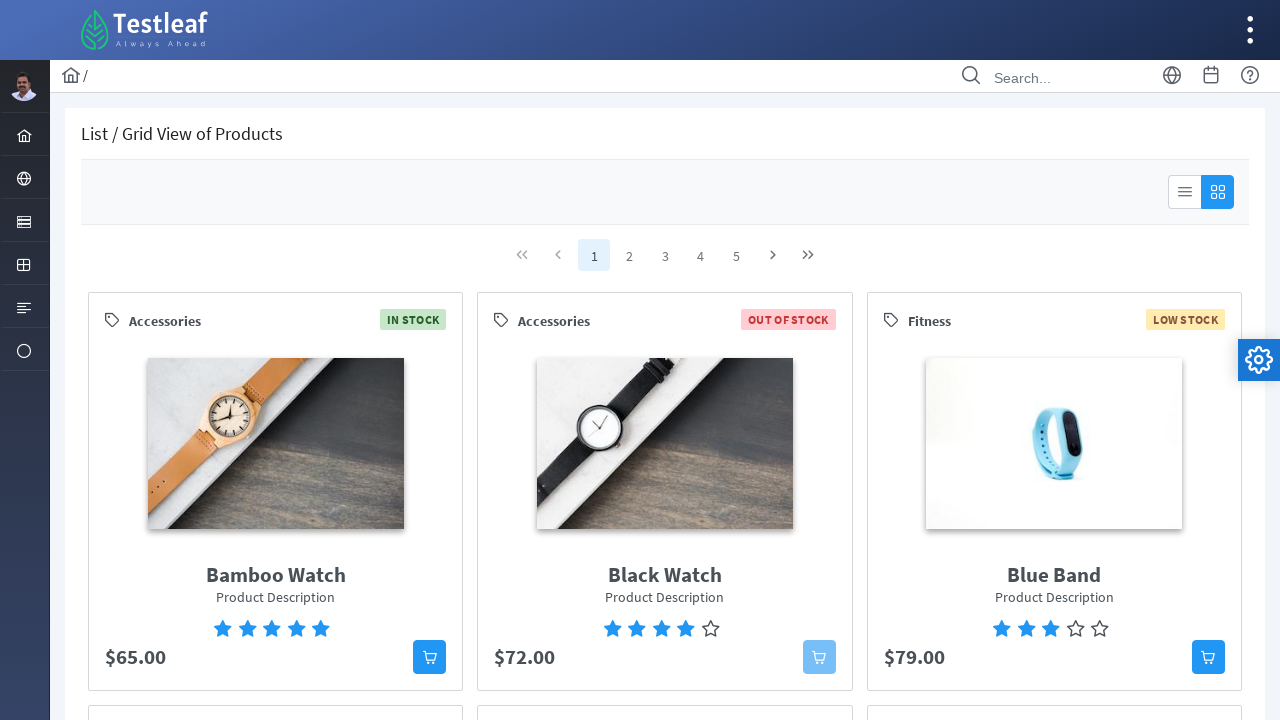

Located all list items in the pick list
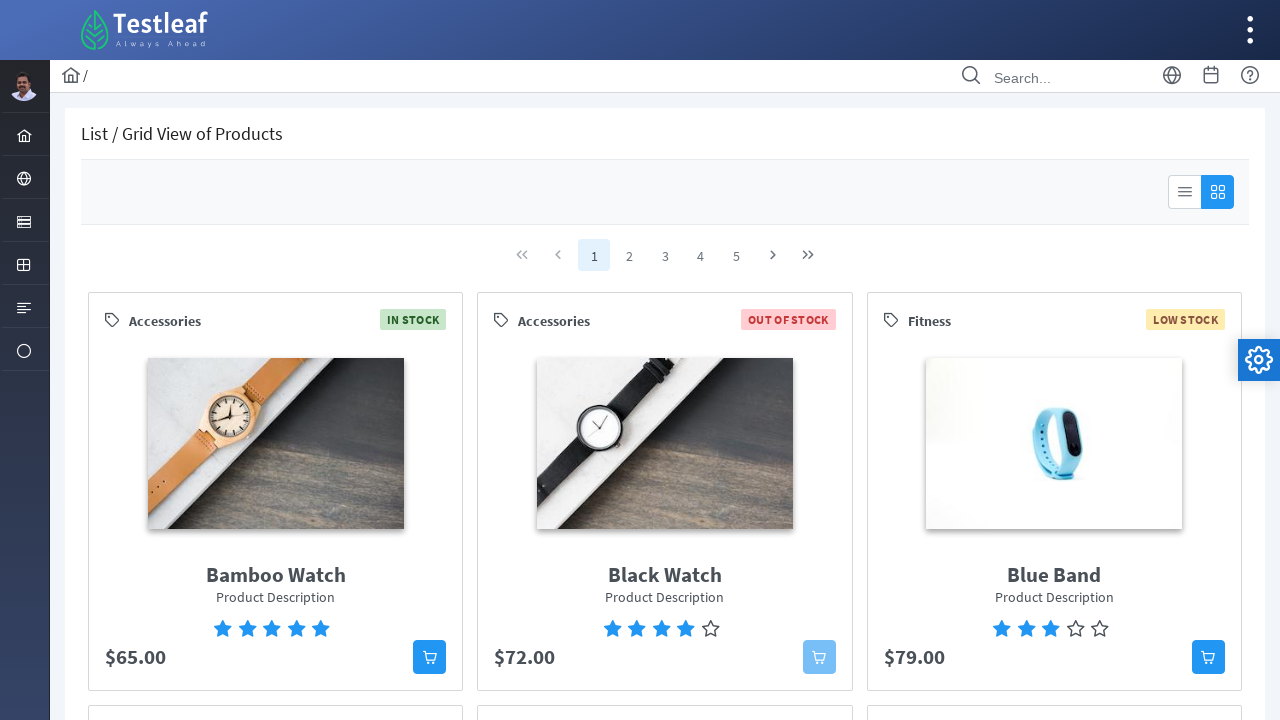

Pressed and held Control key for multi-select
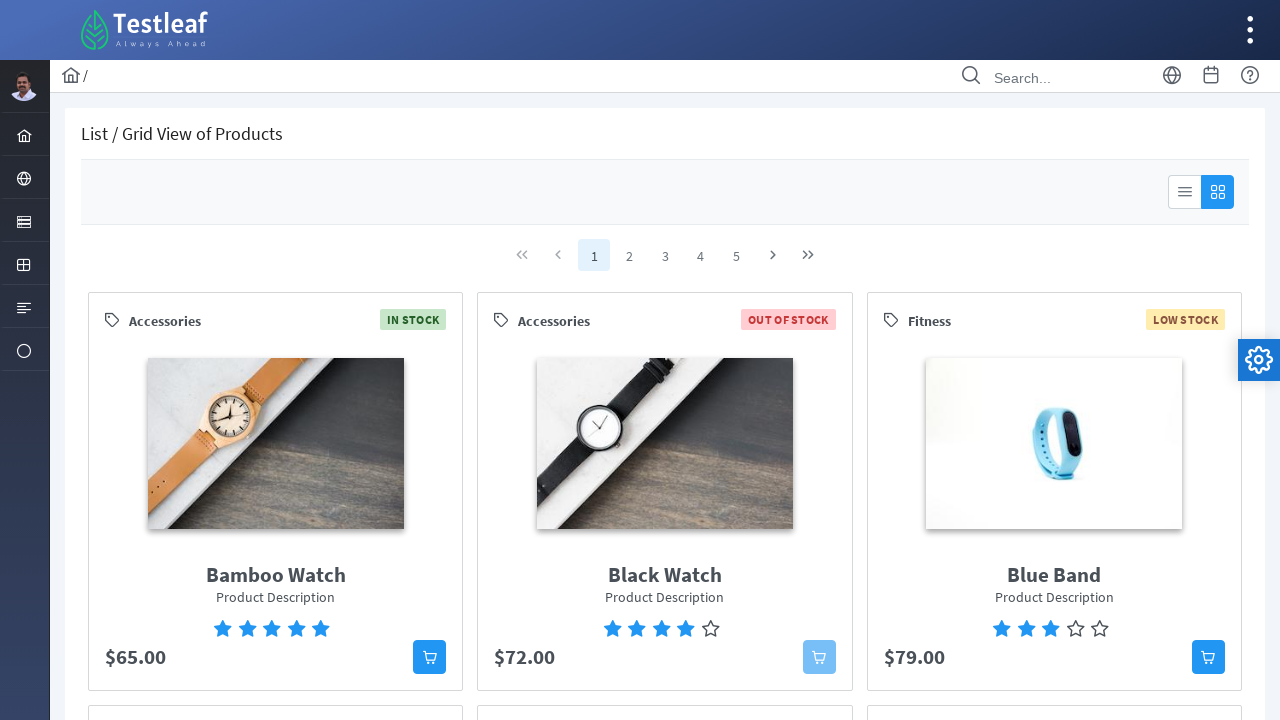

Clicked first list item while holding Control at (291, 472) on xpath=//*[@id='pickList']/div[2]/ul/li >> nth=0
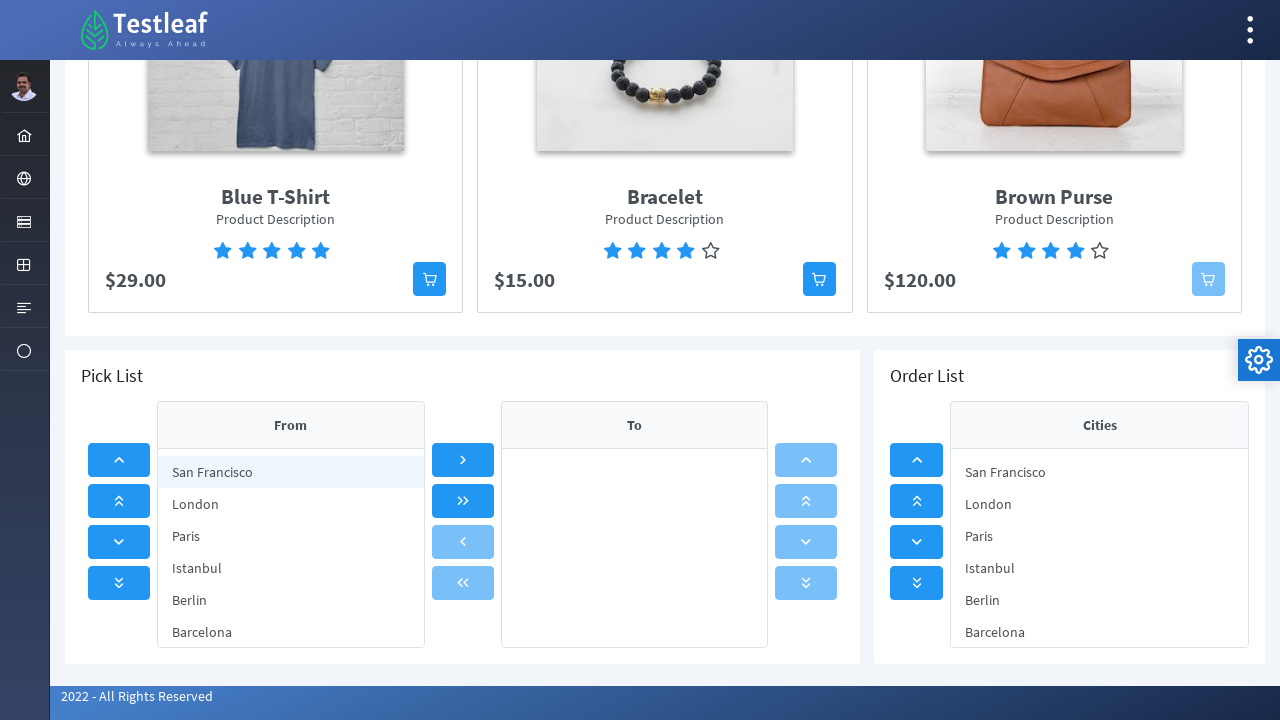

Clicked second list item while holding Control at (291, 504) on xpath=//*[@id='pickList']/div[2]/ul/li >> nth=1
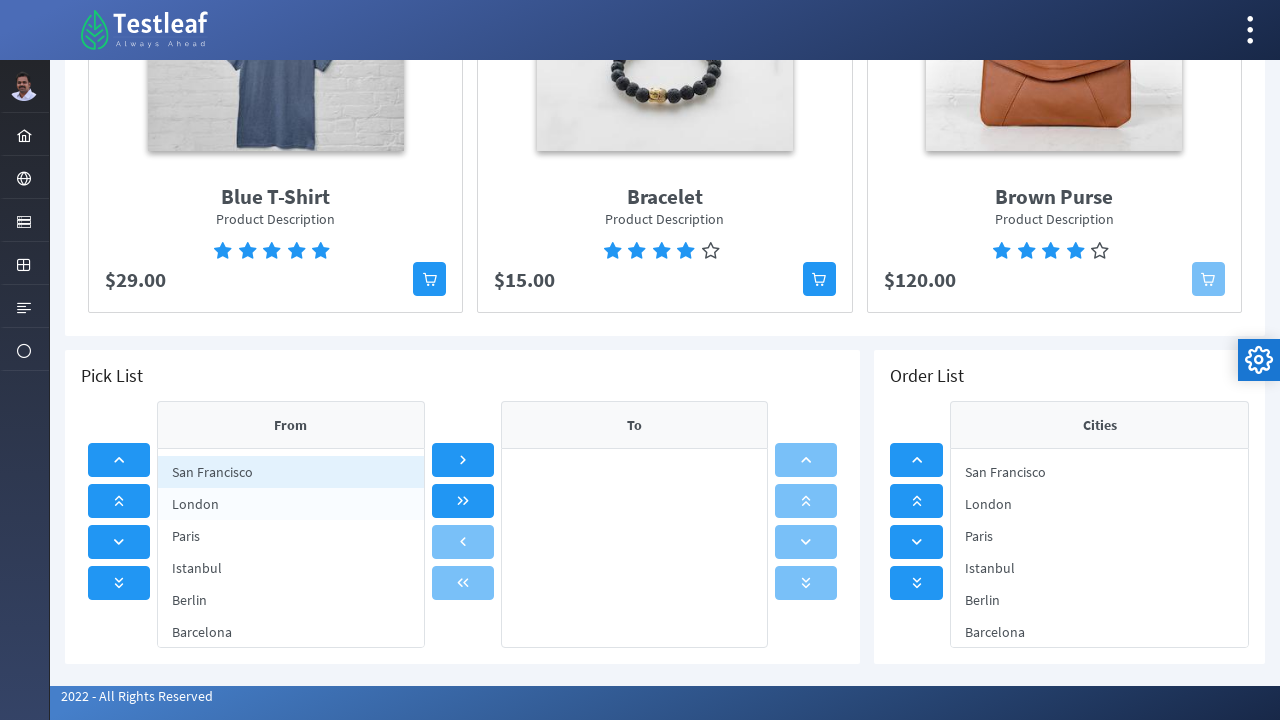

Clicked third list item while holding Control at (291, 536) on xpath=//*[@id='pickList']/div[2]/ul/li >> nth=2
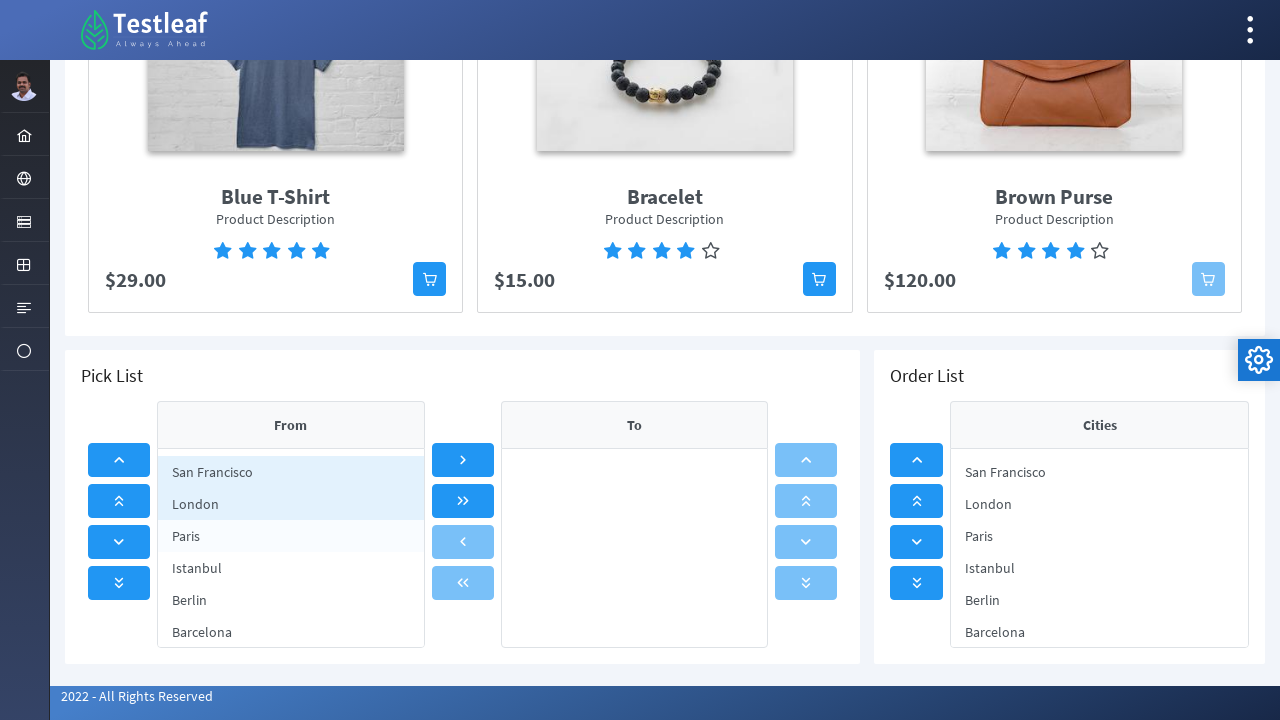

Clicked fourth list item while holding Control at (291, 568) on xpath=//*[@id='pickList']/div[2]/ul/li >> nth=3
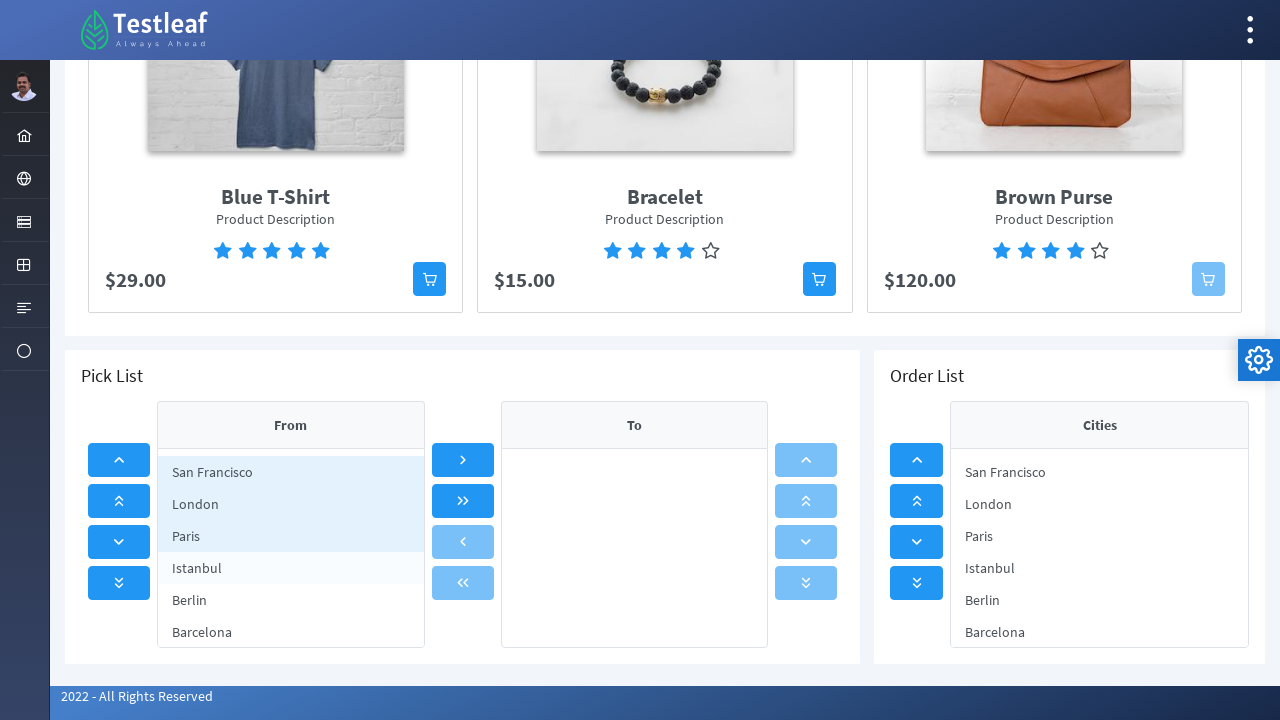

Released Control key to complete multi-selection
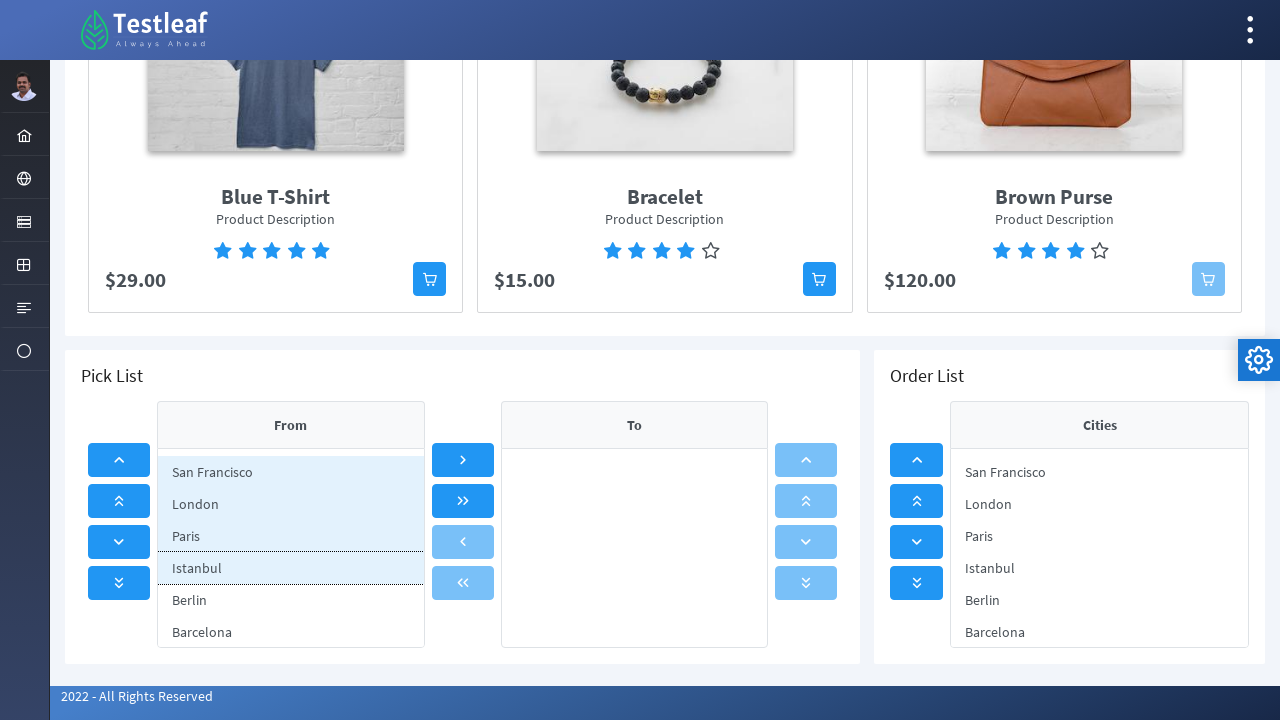

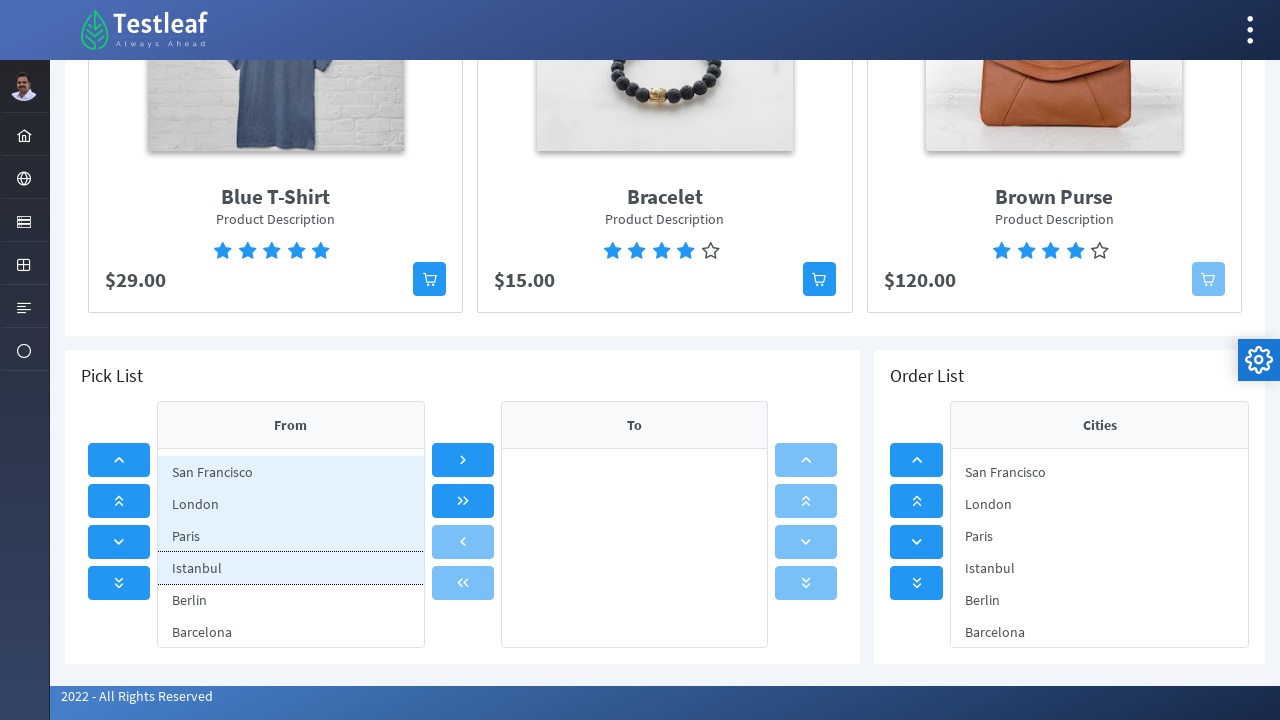